Tests dynamic checkbox functionality by clicking a checkbox twice to toggle its selected state on and off

Starting URL: https://training-support.net/webelements/dynamic-controls

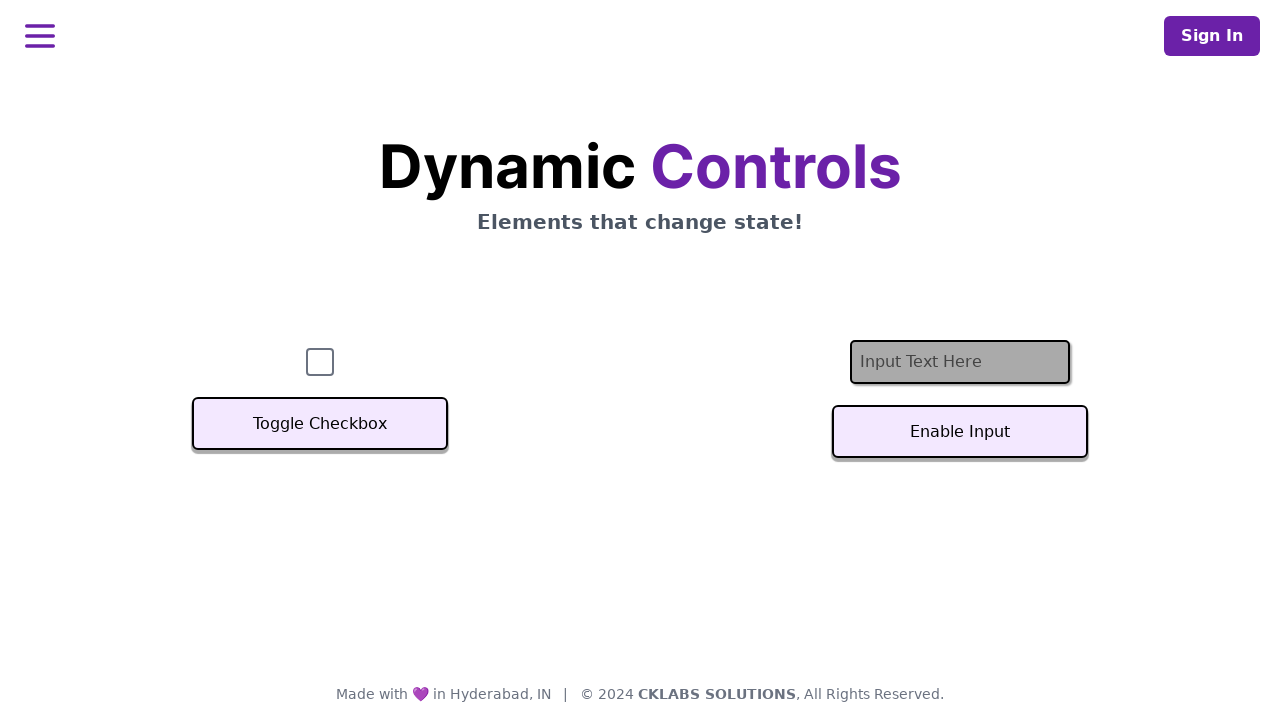

Clicked checkbox to select it at (320, 362) on #checkbox
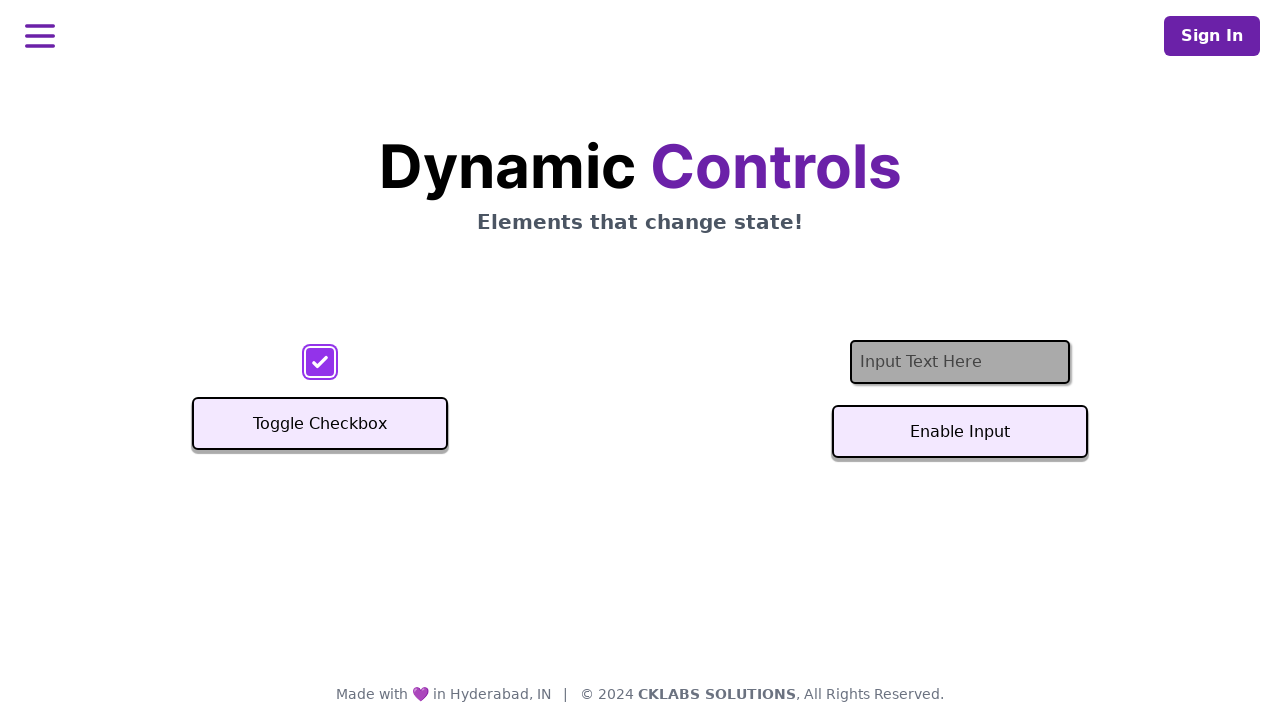

Located checkbox element
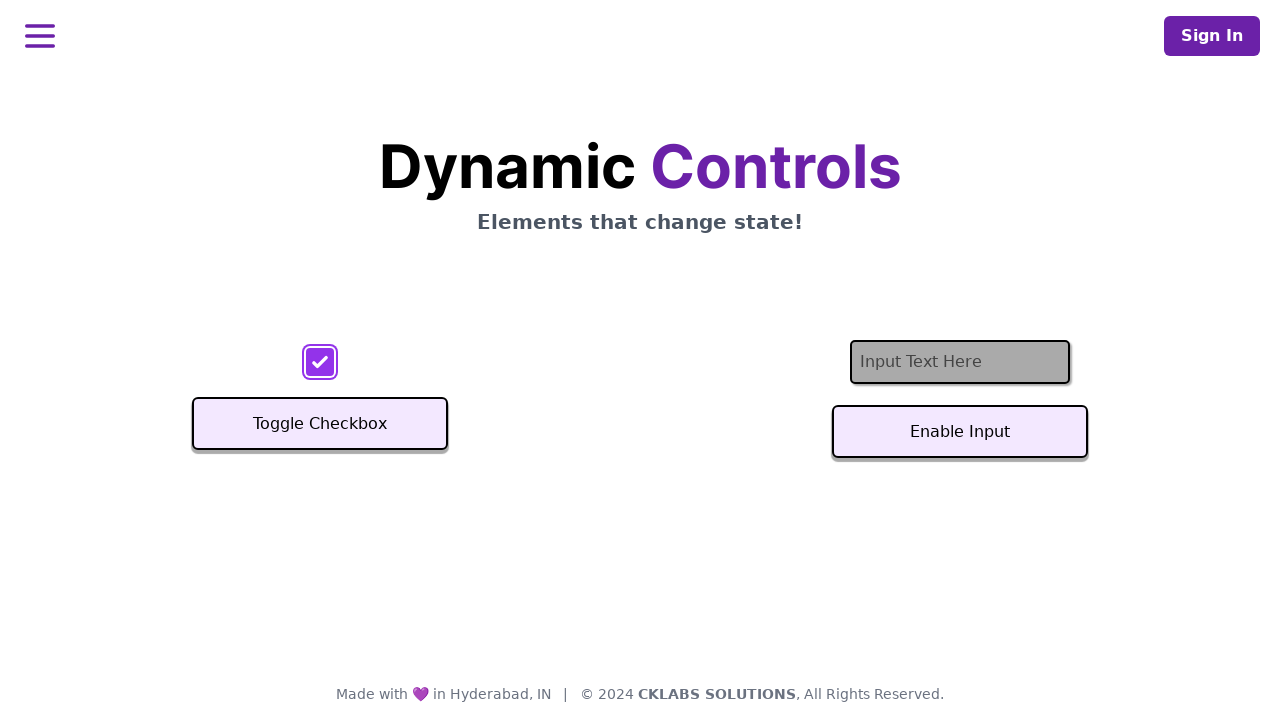

Verified checkbox is selected after first click
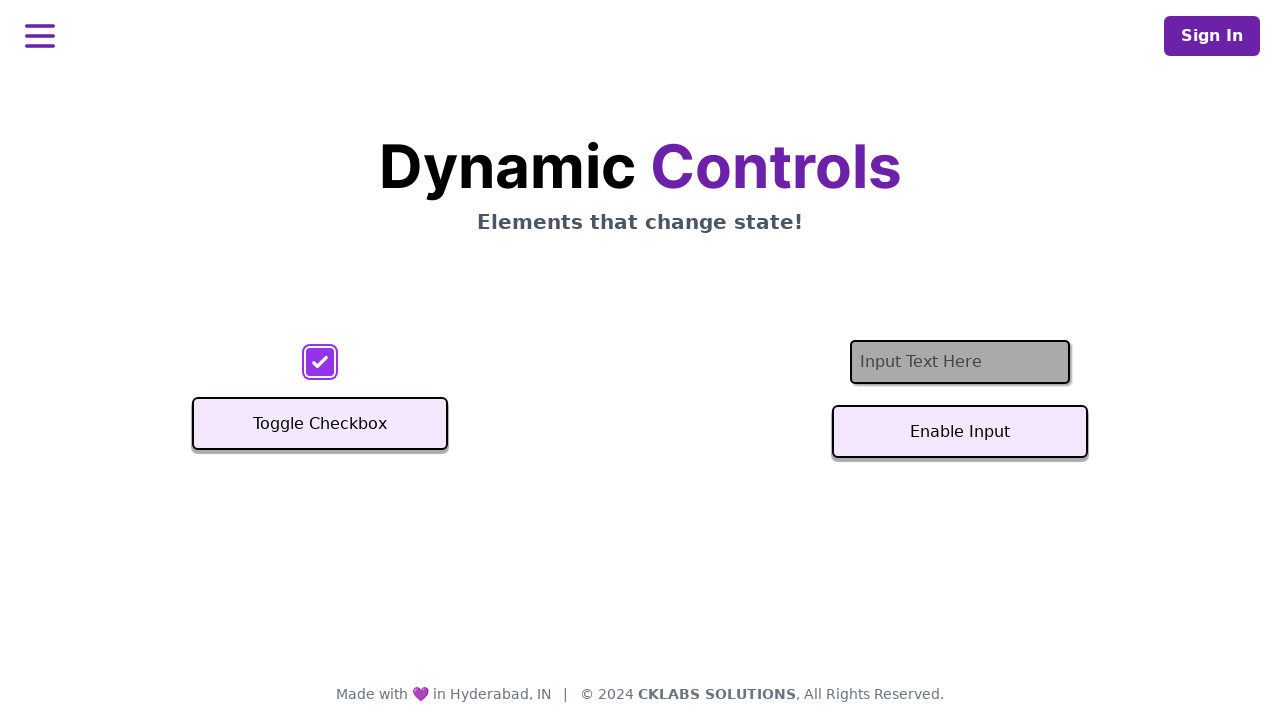

Clicked checkbox to deselect it at (320, 362) on #checkbox
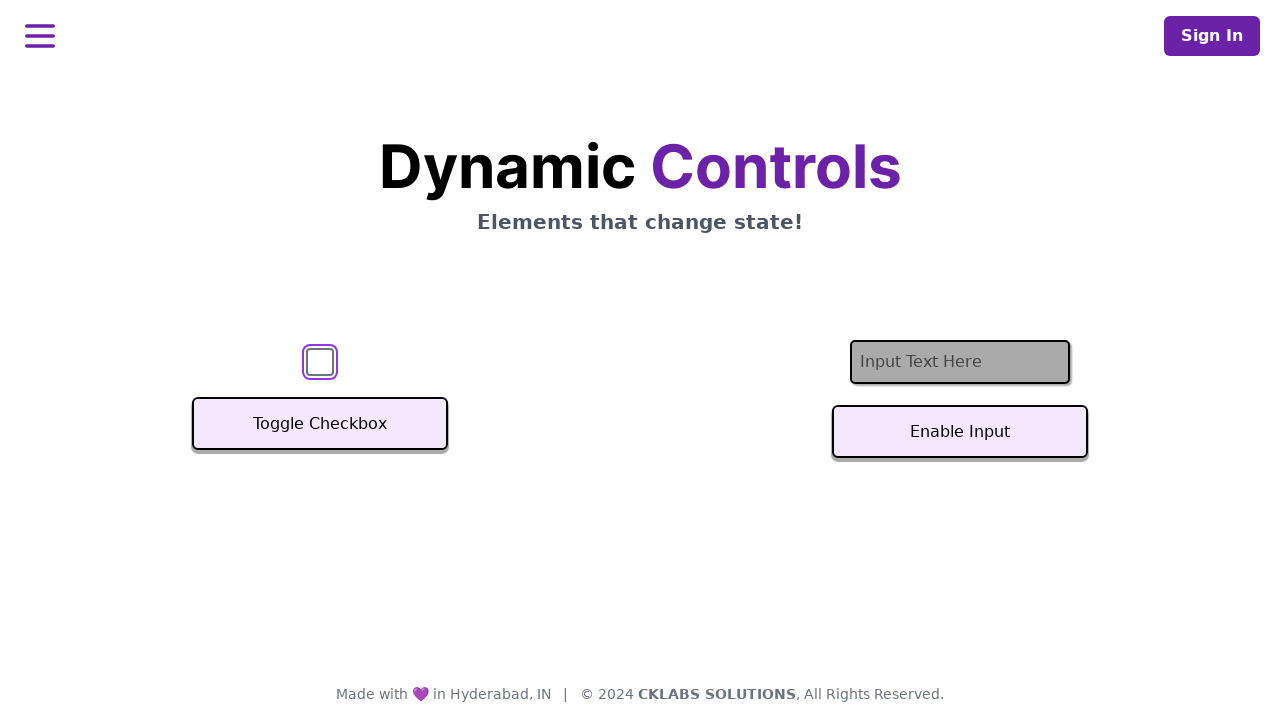

Verified checkbox is deselected after second click
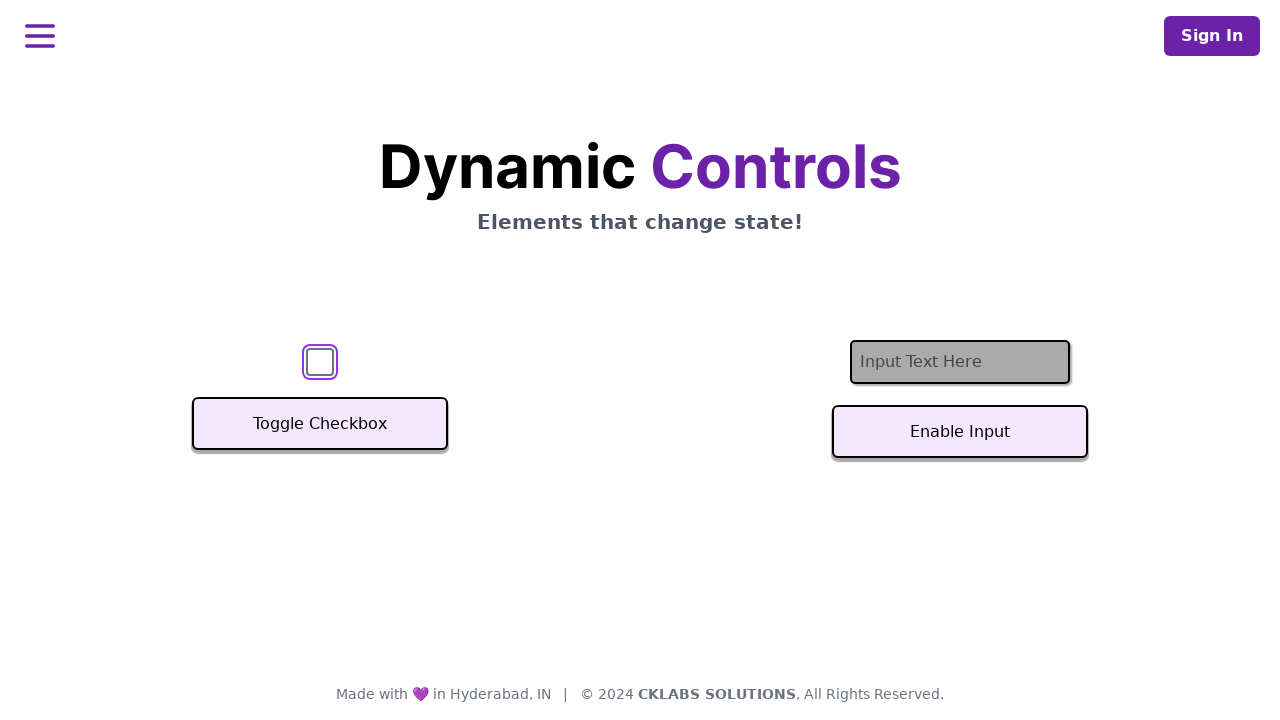

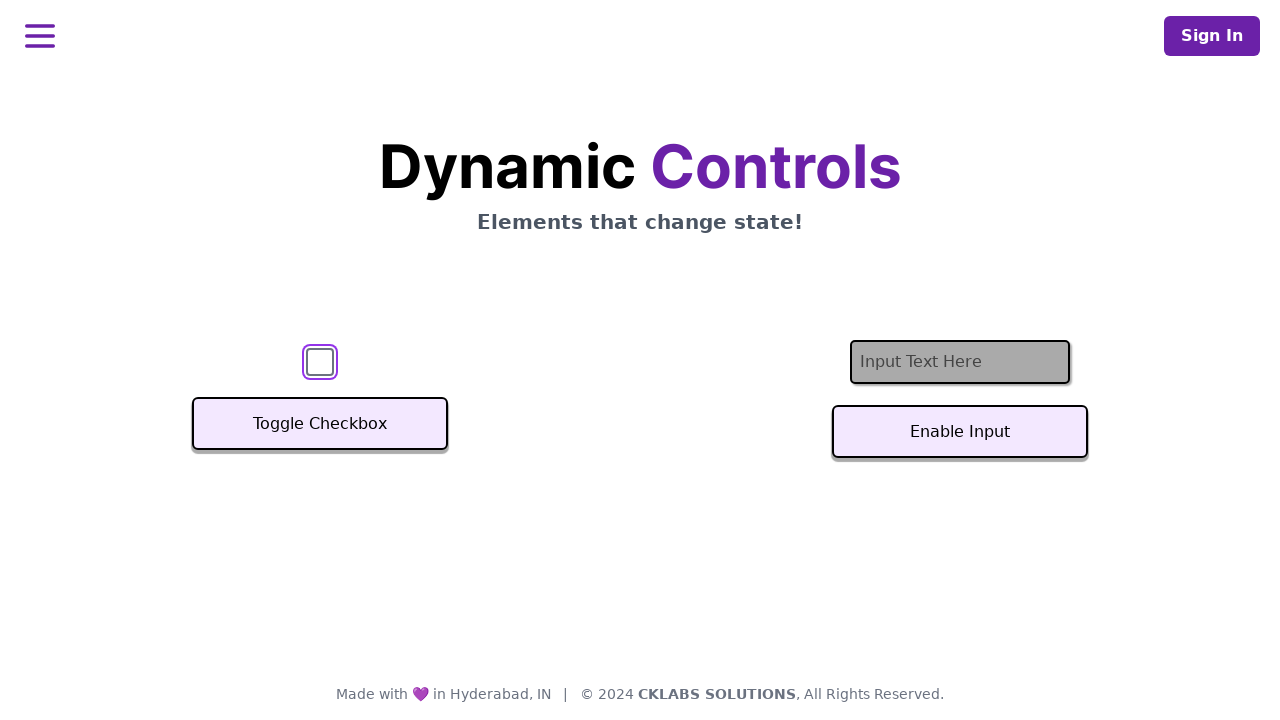